Tests login with password only (no username) and verifies appropriate error message

Starting URL: http://the-internet.herokuapp.com/login

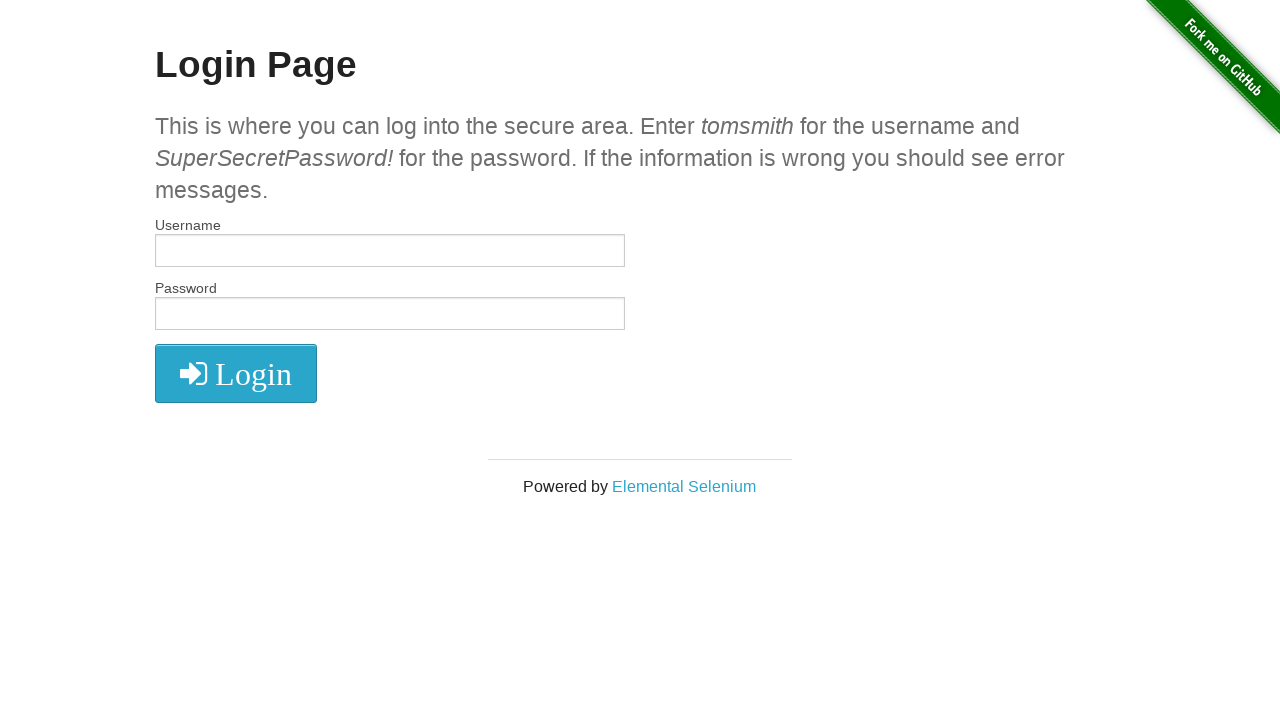

Filled password field with '12345abc' on //*[@id='password']
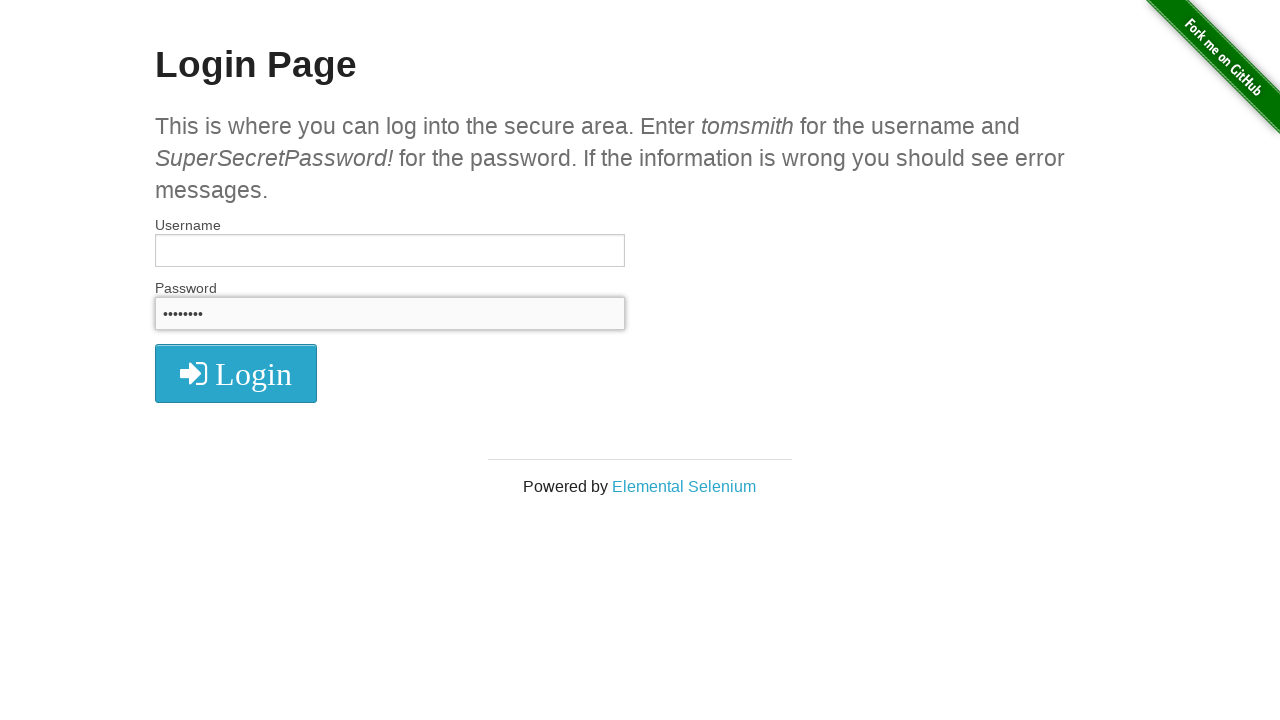

Clicked login button at (236, 374) on xpath=//*[@id='login']/button/i
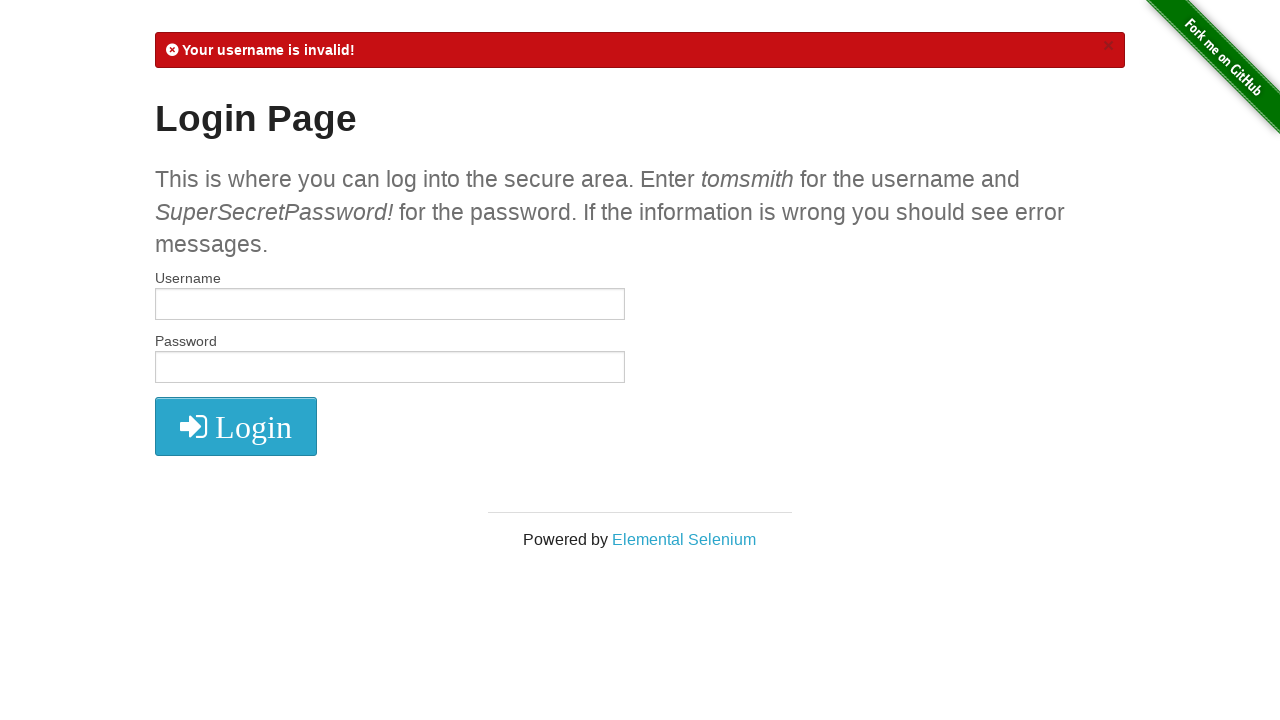

Retrieved error message from flash element
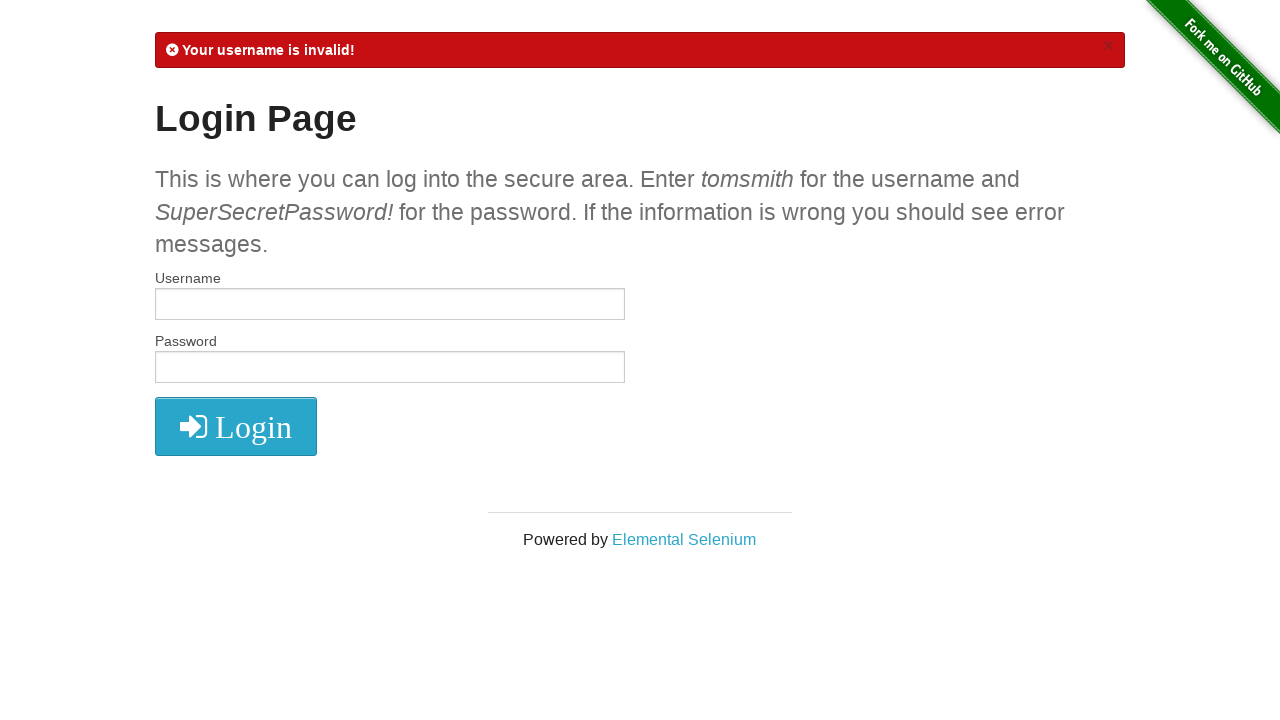

Verified error message contains 'Your username is invalid!'
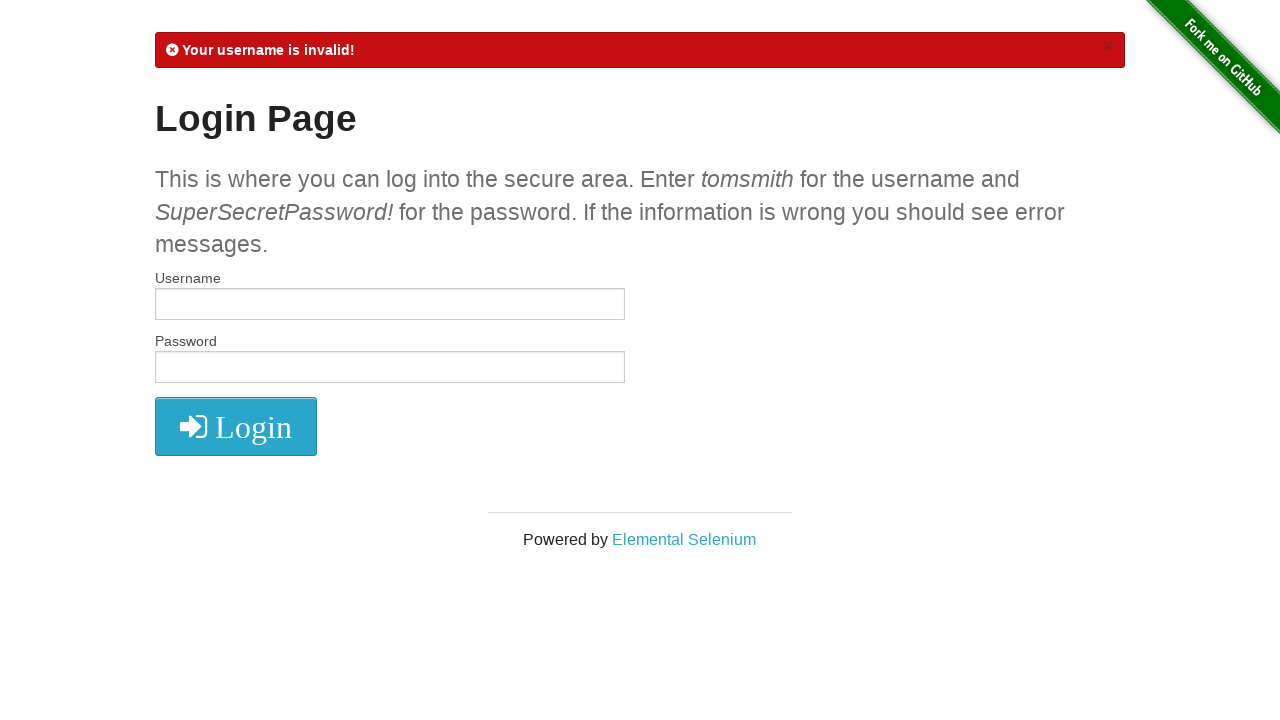

Verified that page URL is still the login page
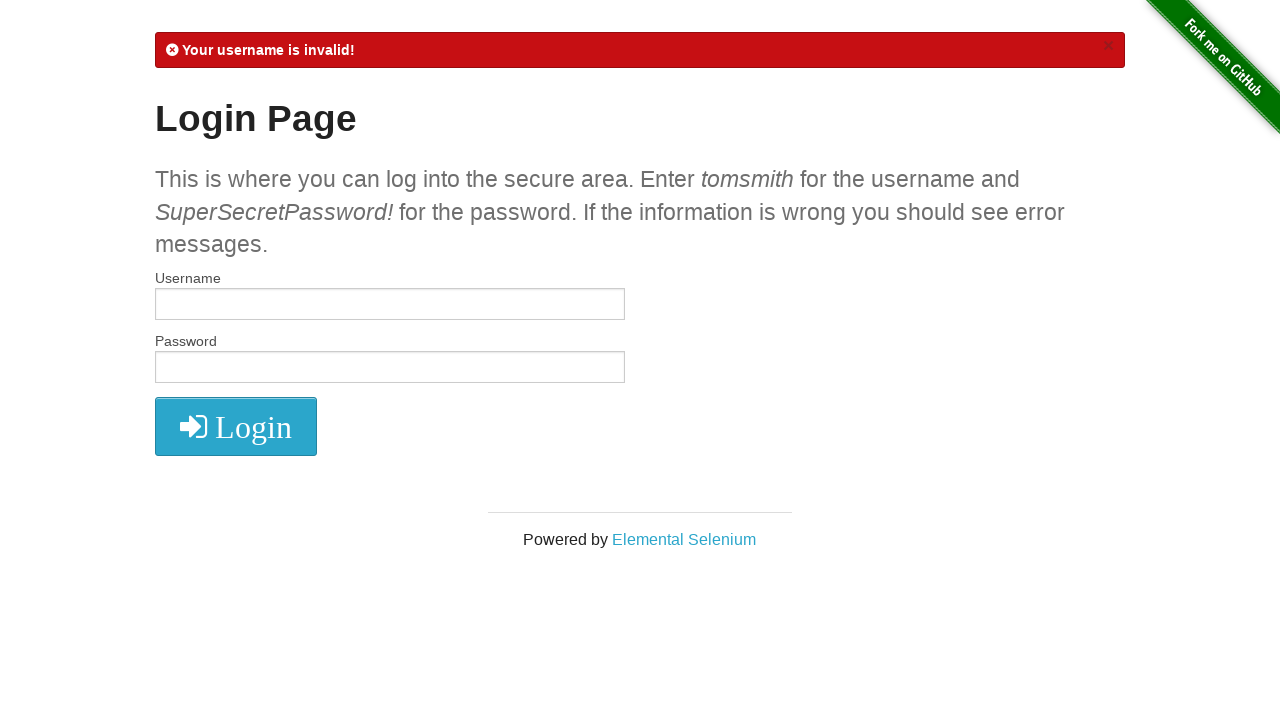

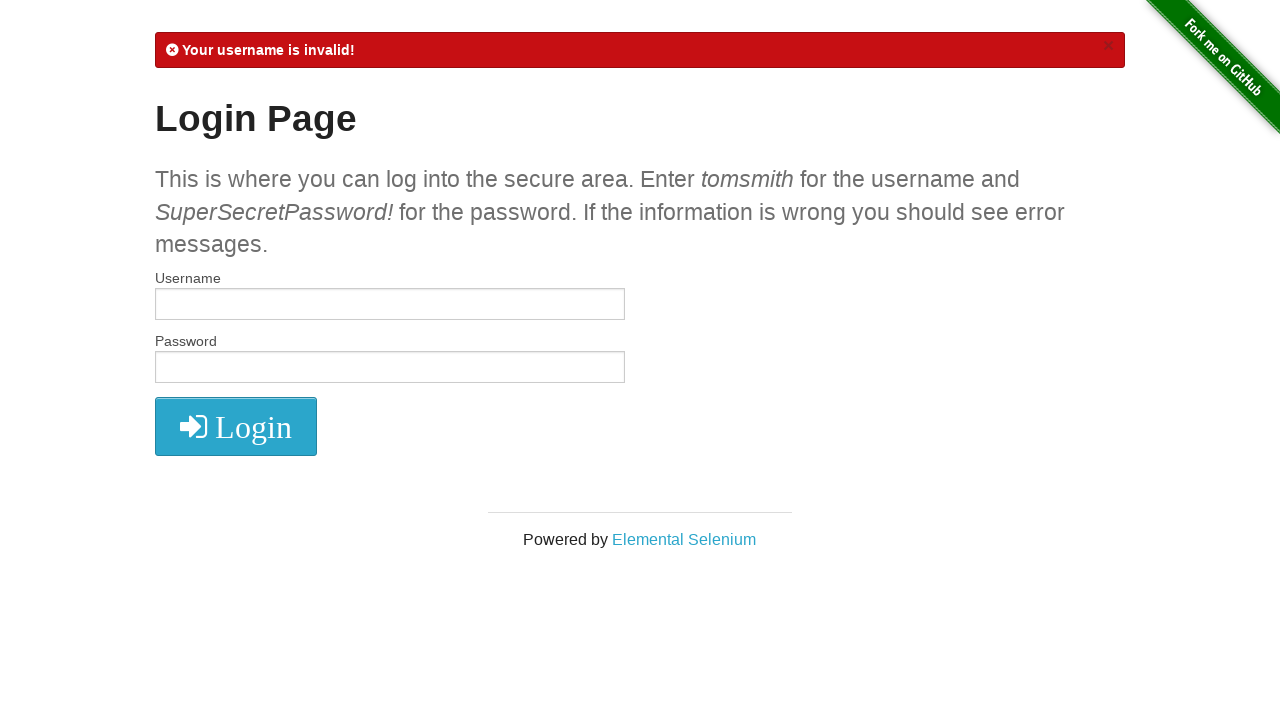